Tests window handling by clicking a help link that opens in a new window, then switching to that window and verifying the title

Starting URL: https://accounts.google.com/signup/v2/webcreateaccount?continue=https%3A%2F%2Fwww.google.com%2F&hl=en&dsh=S-620231072%3A1589331523610987&gmb=exp&biz=false&flowName=GlifWebSignIn&flowEntry=SignUp

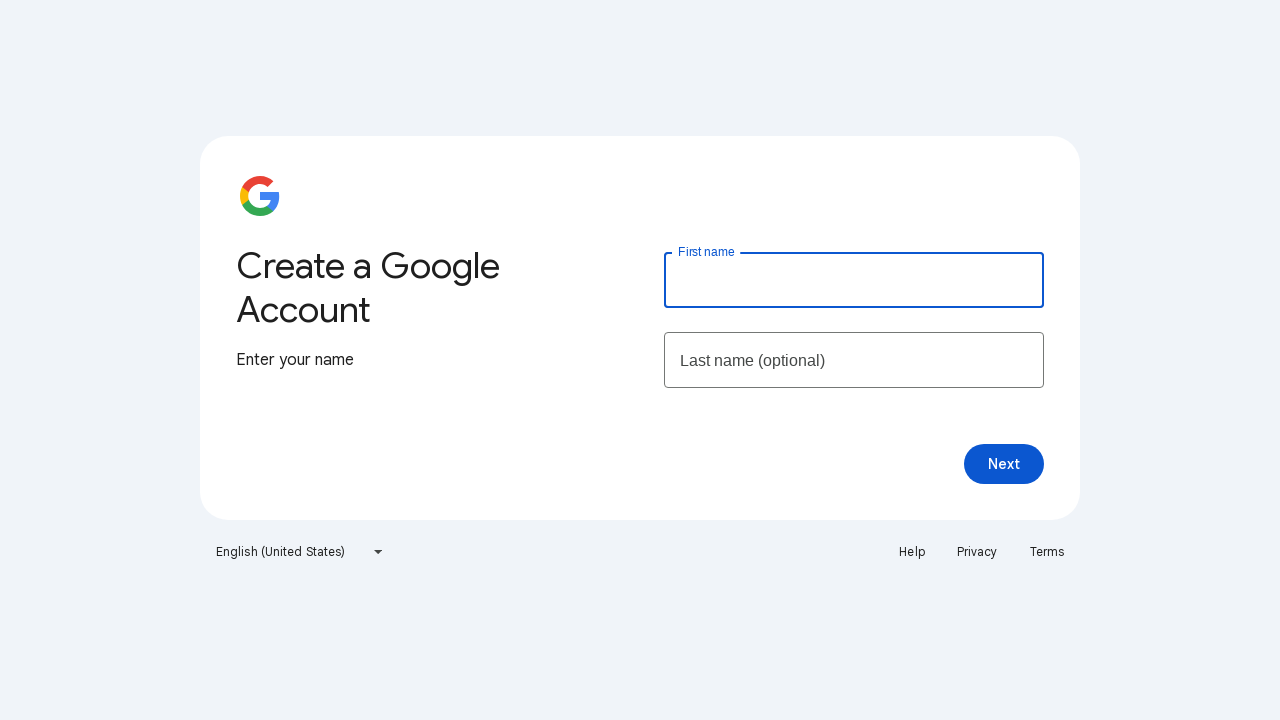

Clicked Help link which opened a new window/tab at (912, 552) on text=Help
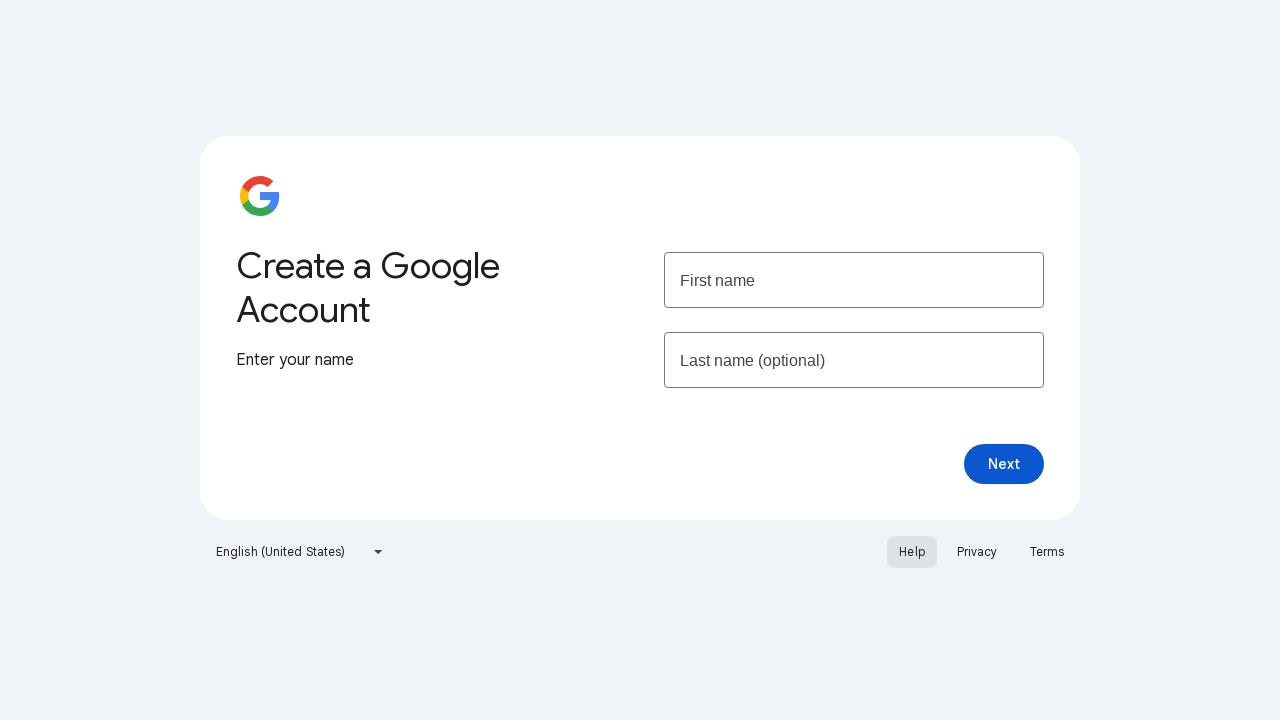

Captured new window/tab reference
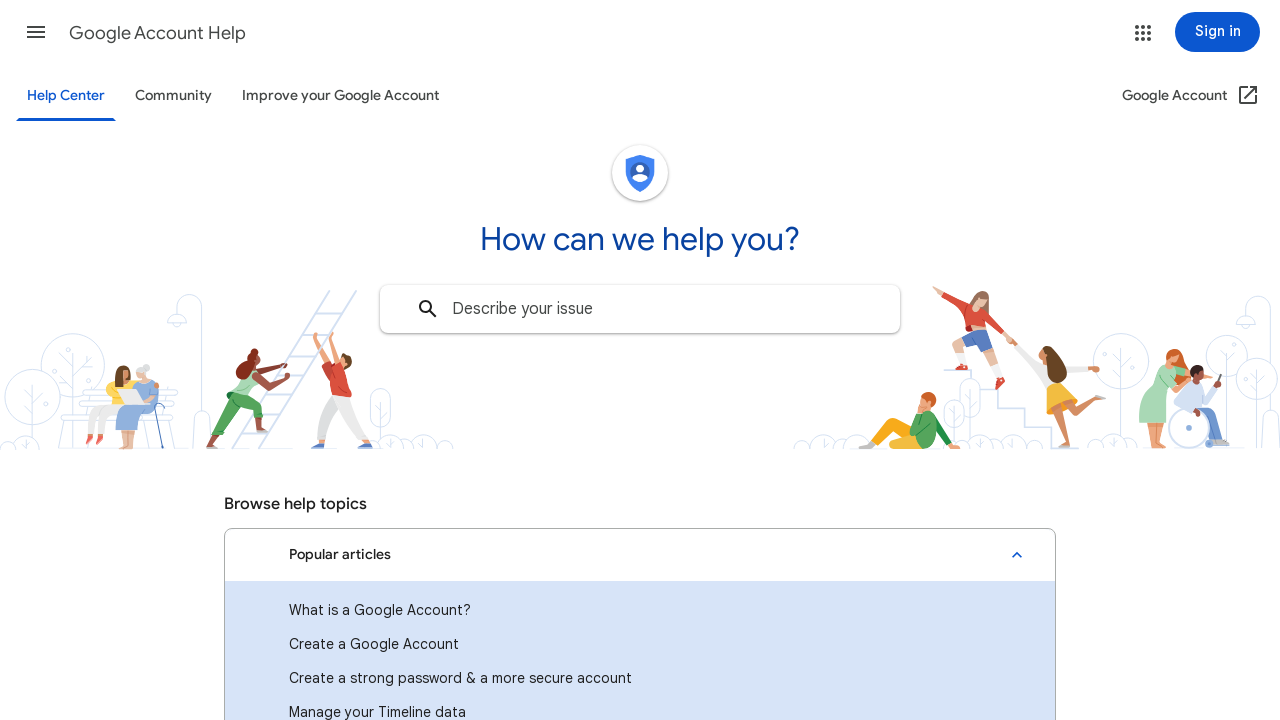

Retrieved new window title: Google Account Help
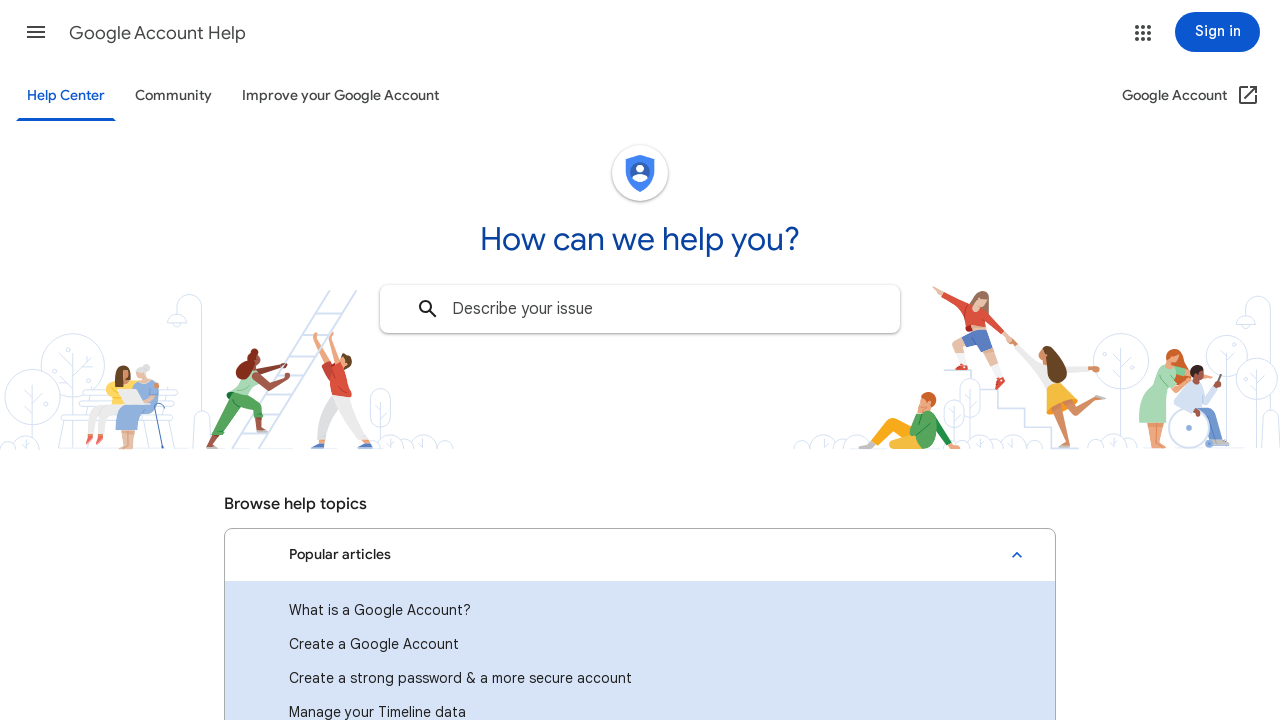

Closed the new window/tab
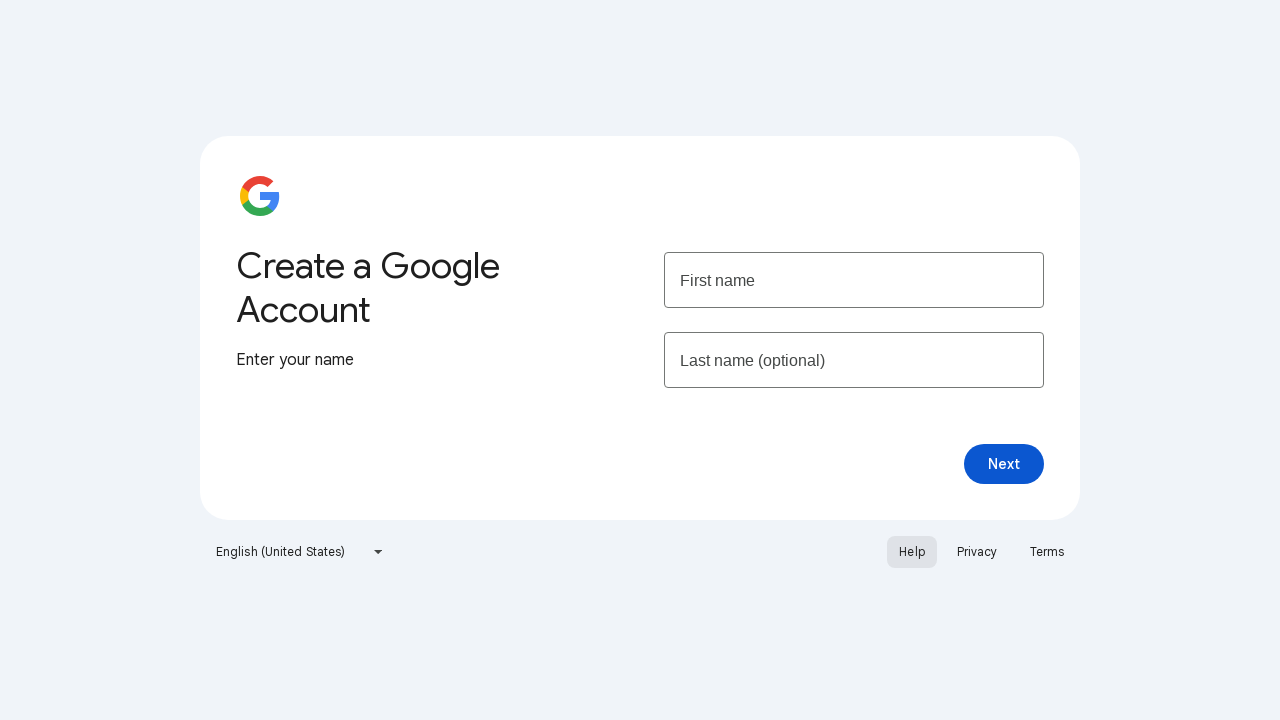

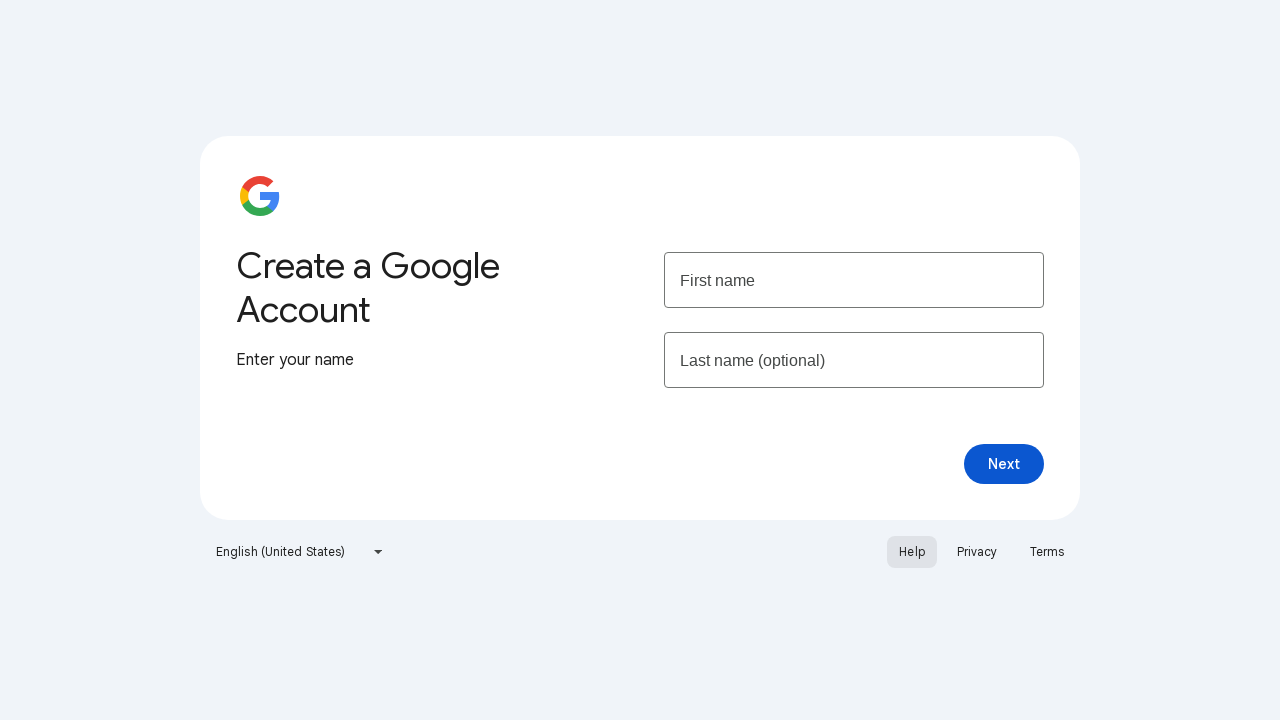